Navigates to Selenium web form page and fills the datalist input field with a value

Starting URL: https://www.selenium.dev/selenium/web/web-form.html

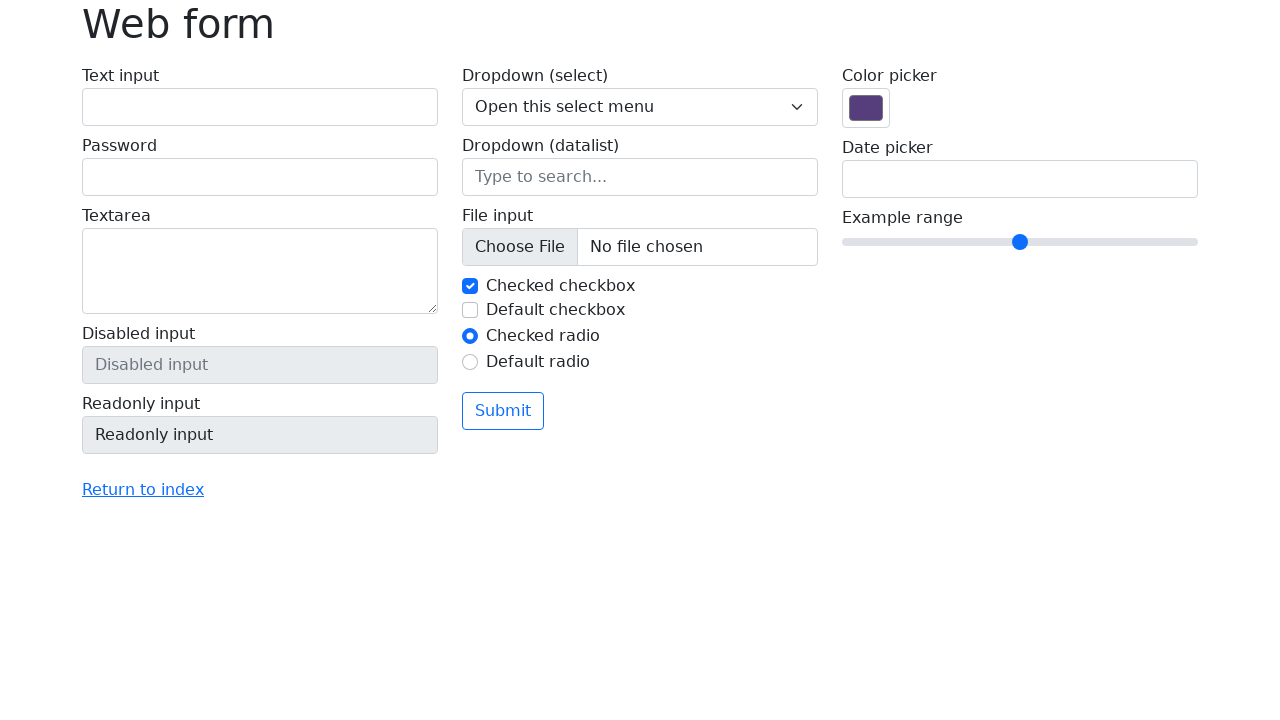

Navigated to Selenium web form page
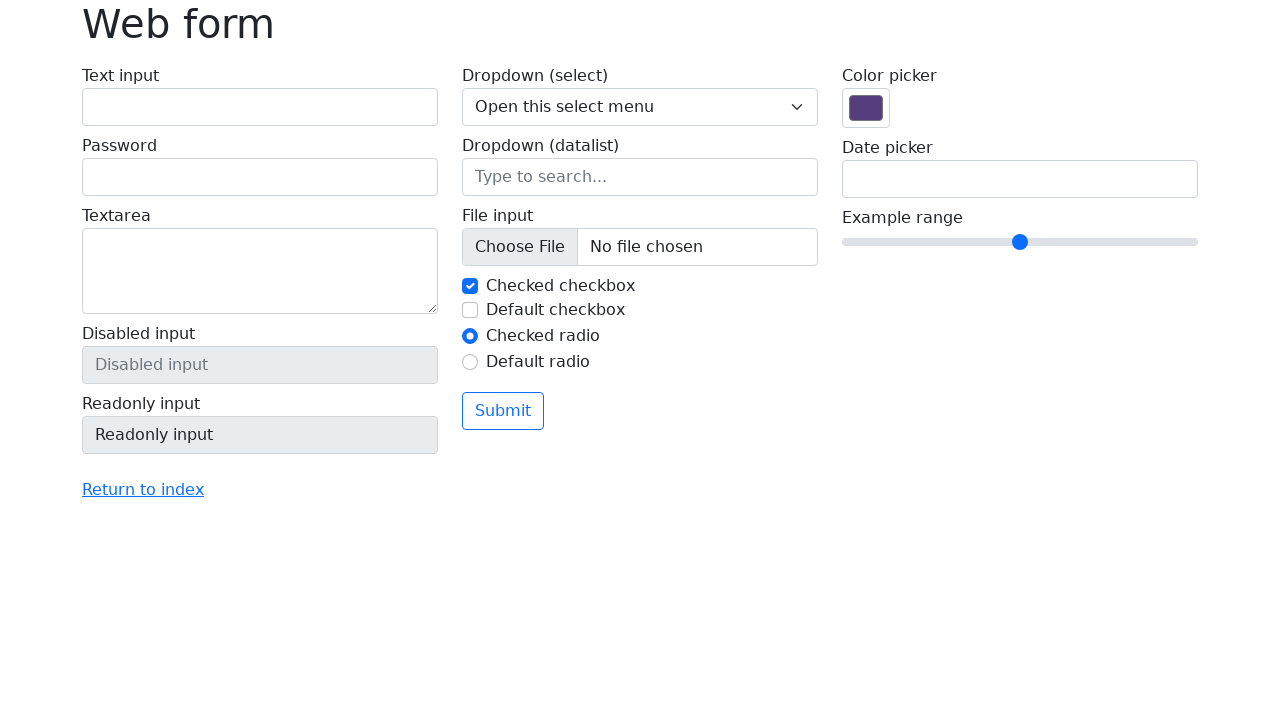

Located datalist input field
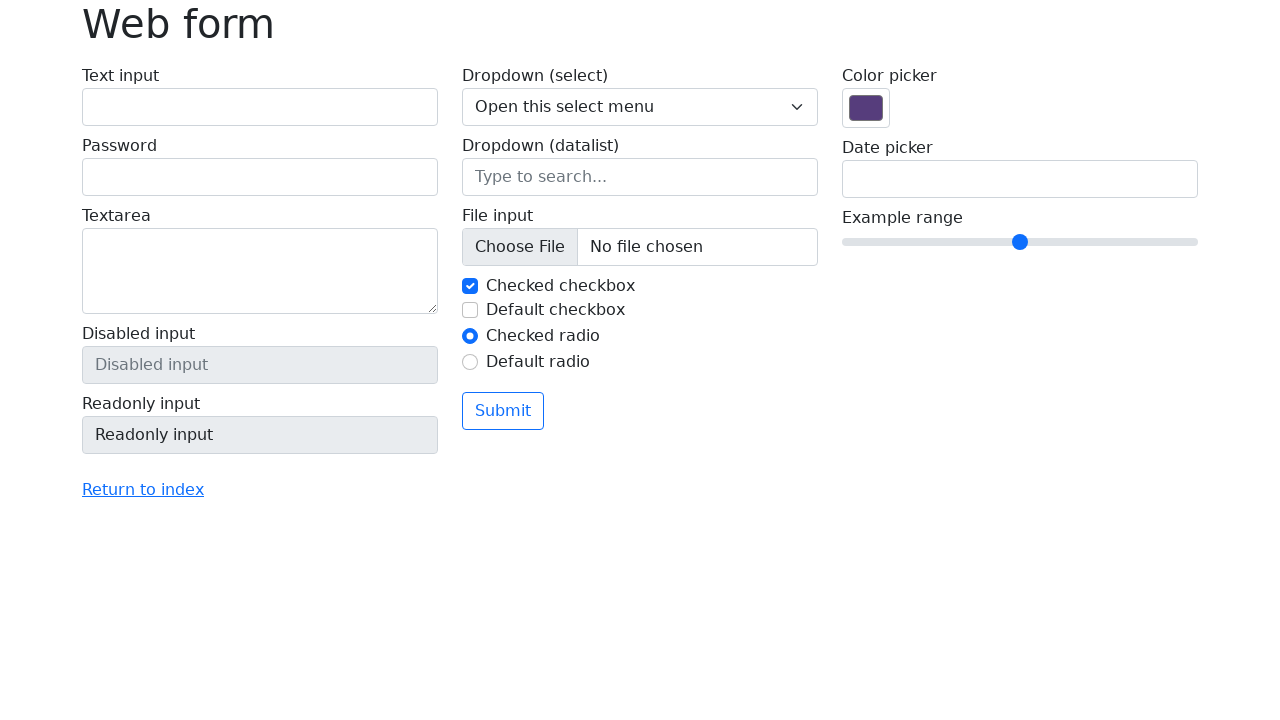

Datalist input field became visible
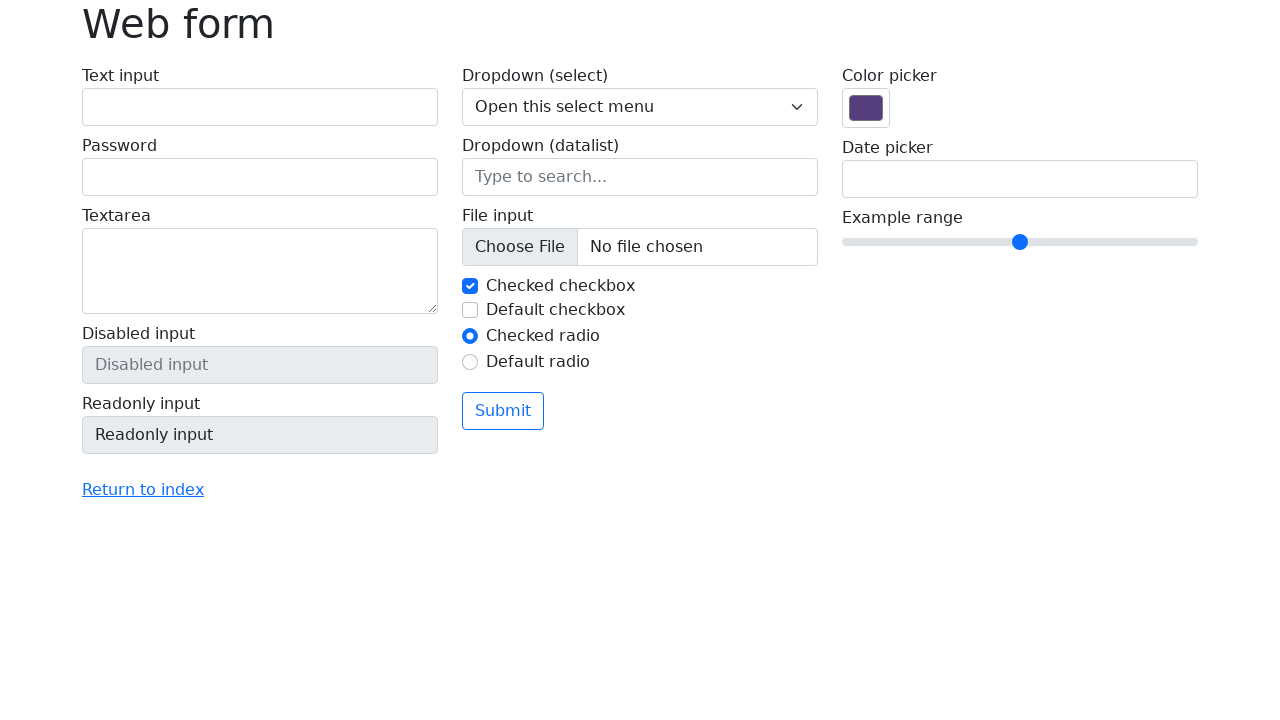

Filled datalist input field with 'Cobra' on xpath=//input[@name='my-datalist']
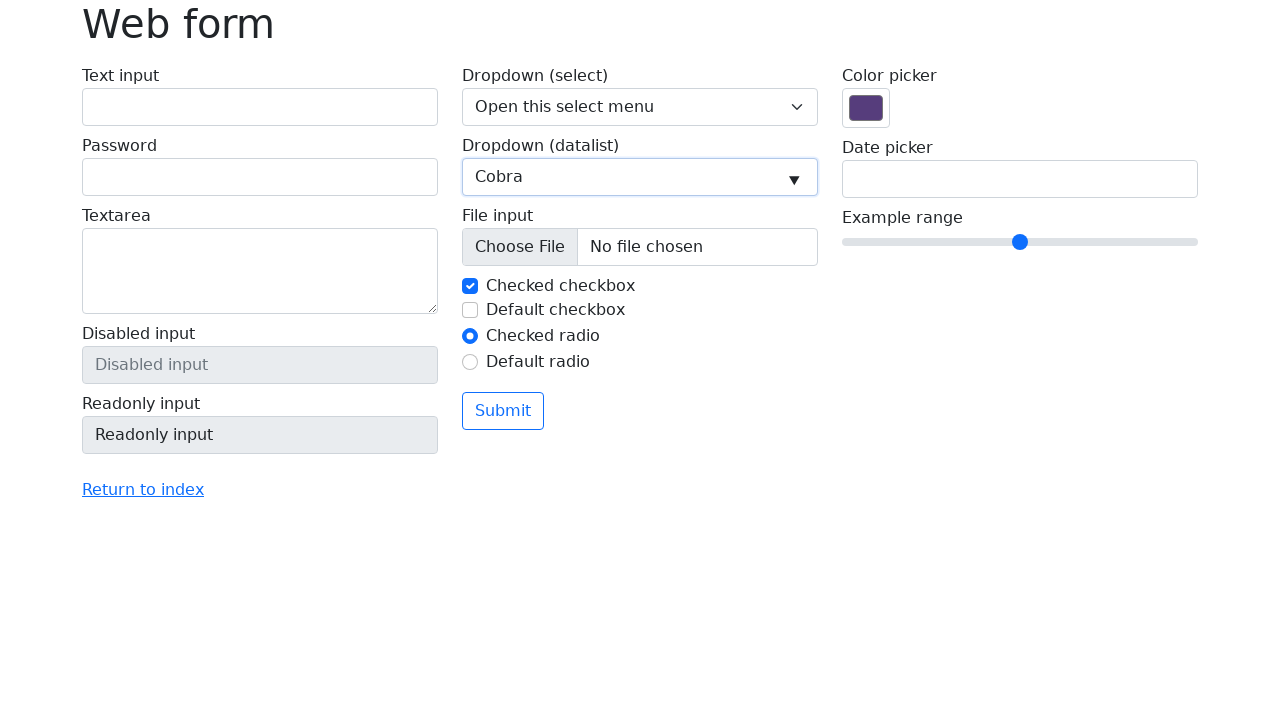

Retrieved datalist input field value
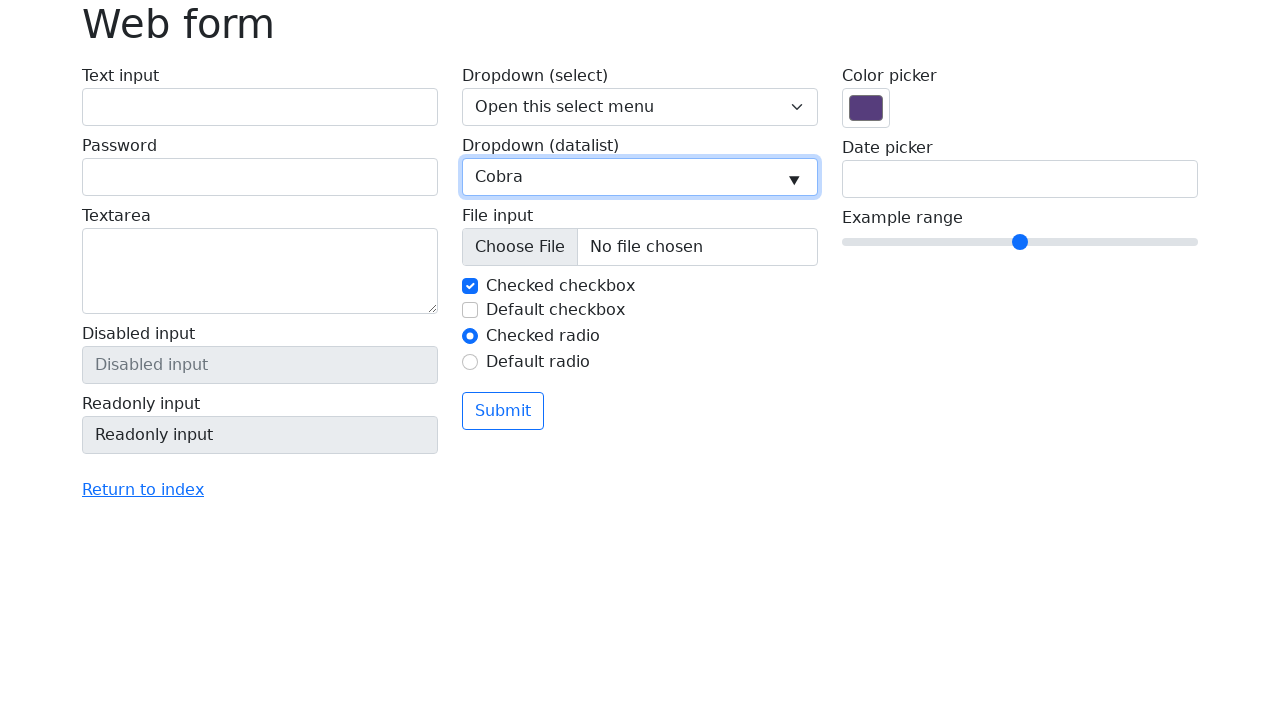

Verified datalist input value matches 'Cobra'
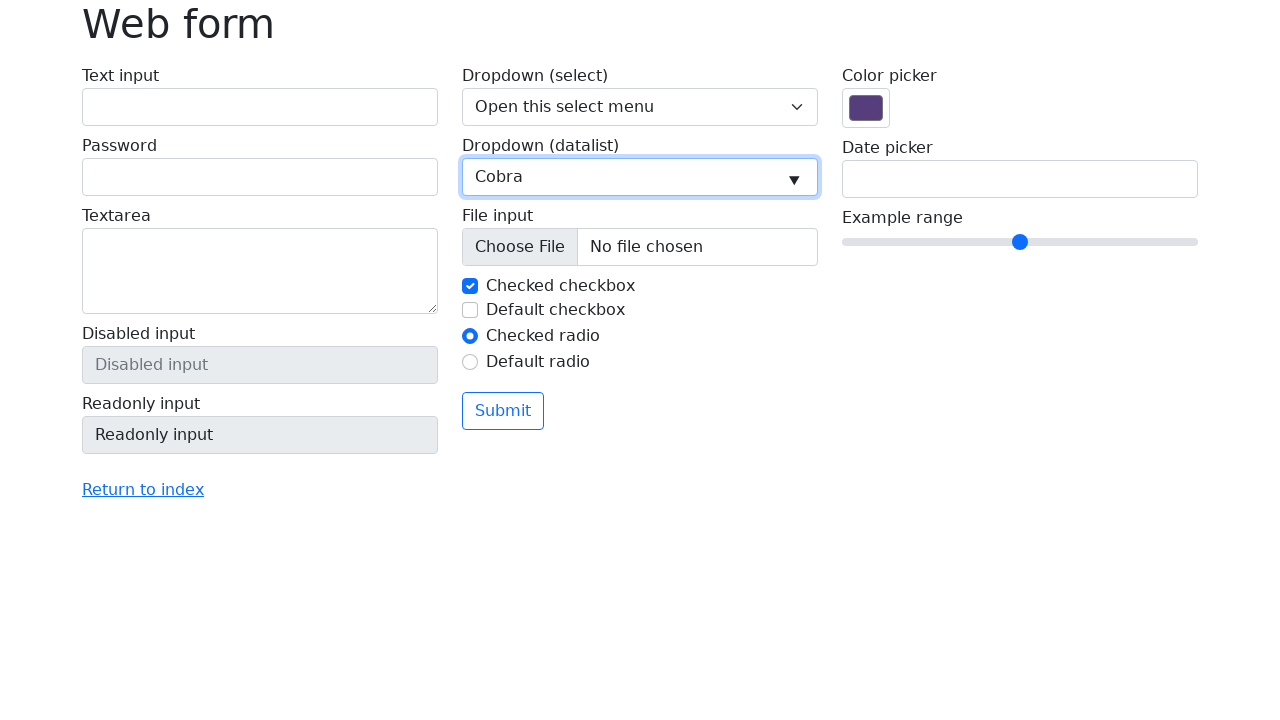

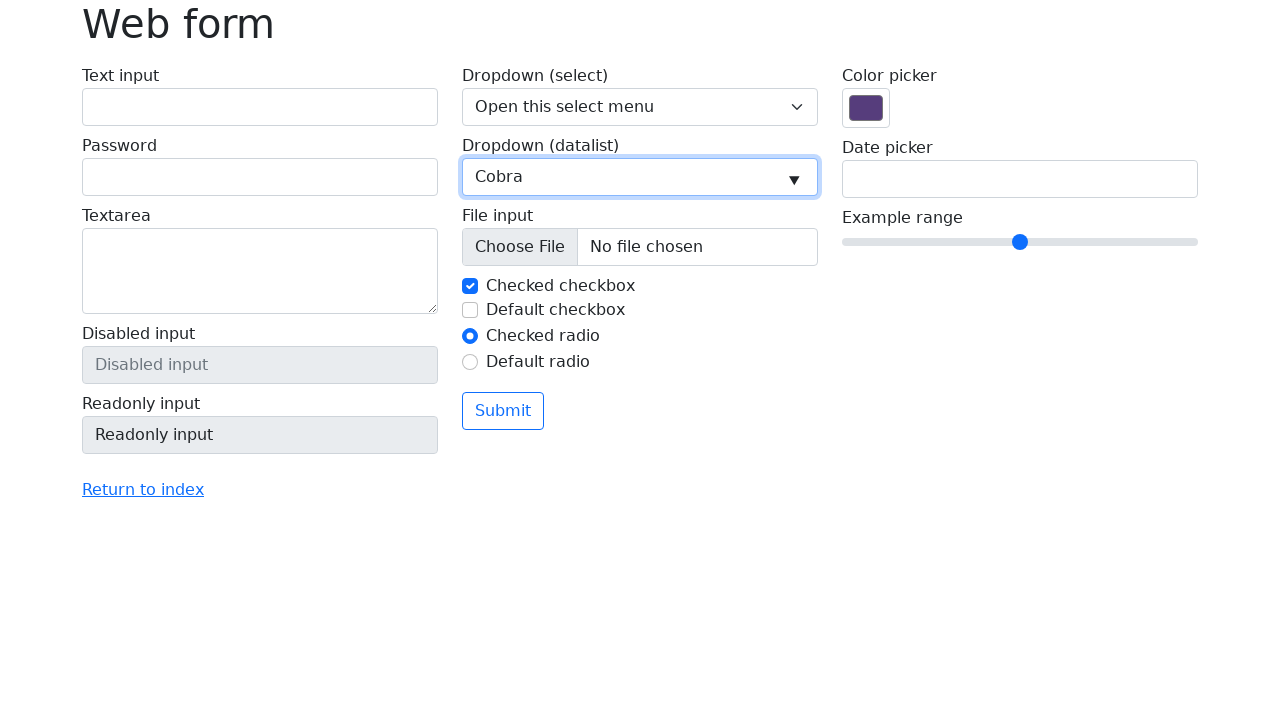